Tests dynamic content loading by clicking a button and waiting for the "Hello World!" text to appear

Starting URL: https://the-internet.herokuapp.com/dynamic_loading/1

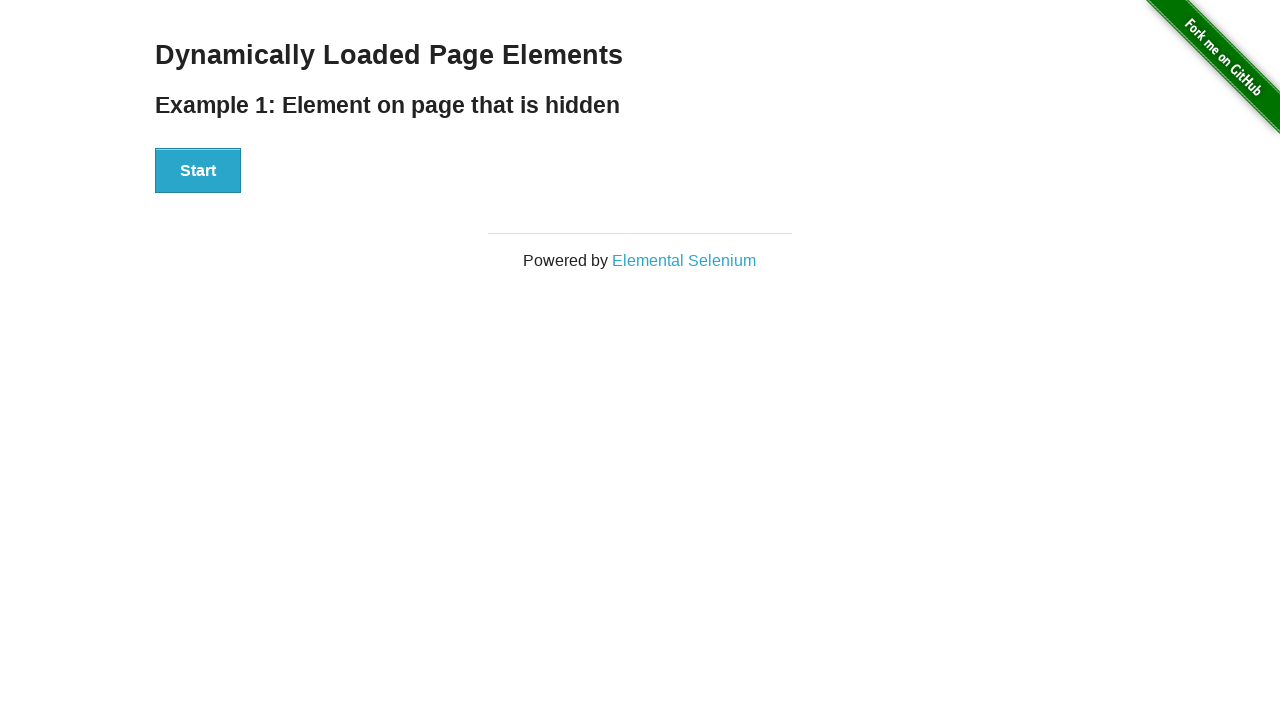

Navigated to dynamic loading test page
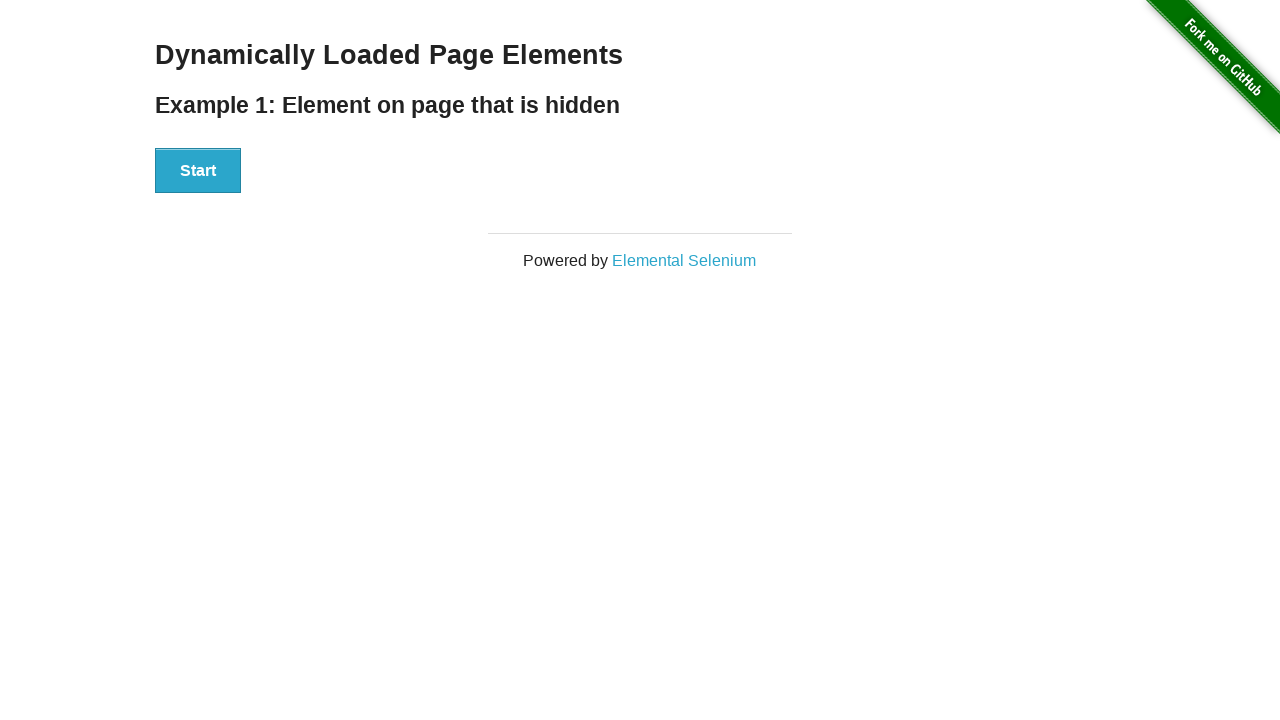

Clicked start button to trigger dynamic content loading at (198, 171) on button
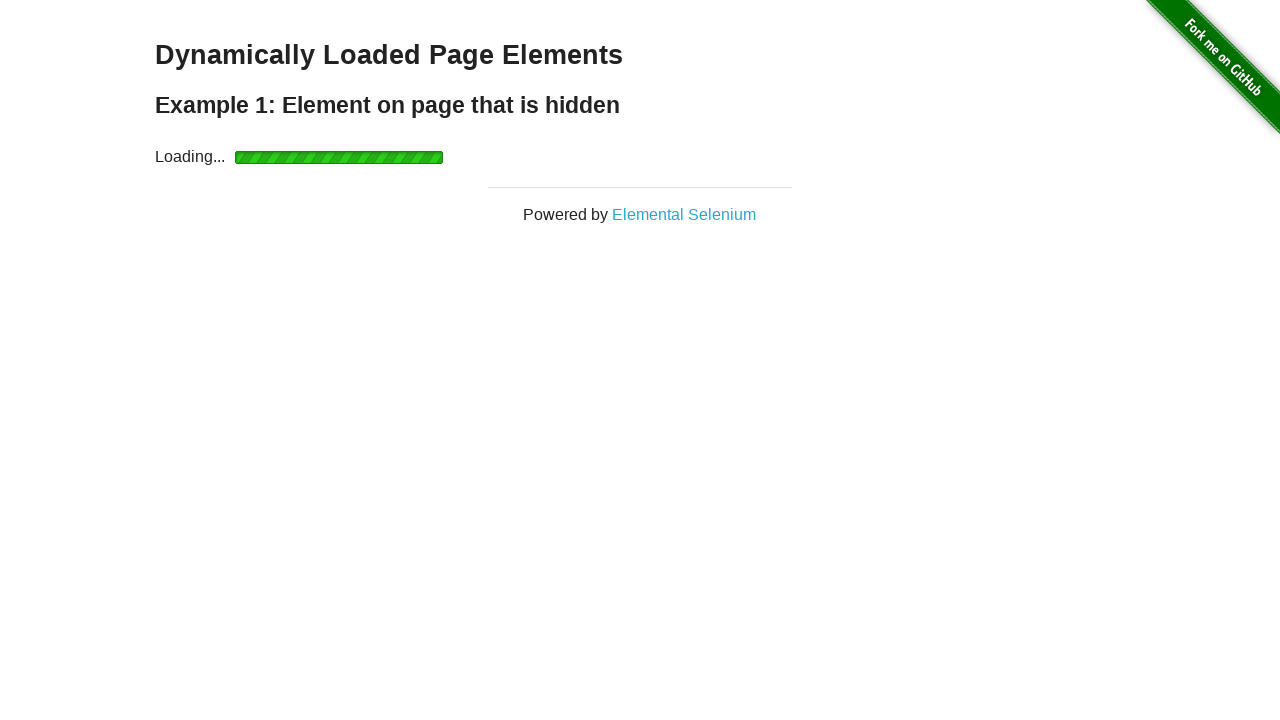

Dynamically loaded 'Hello World!' text appeared
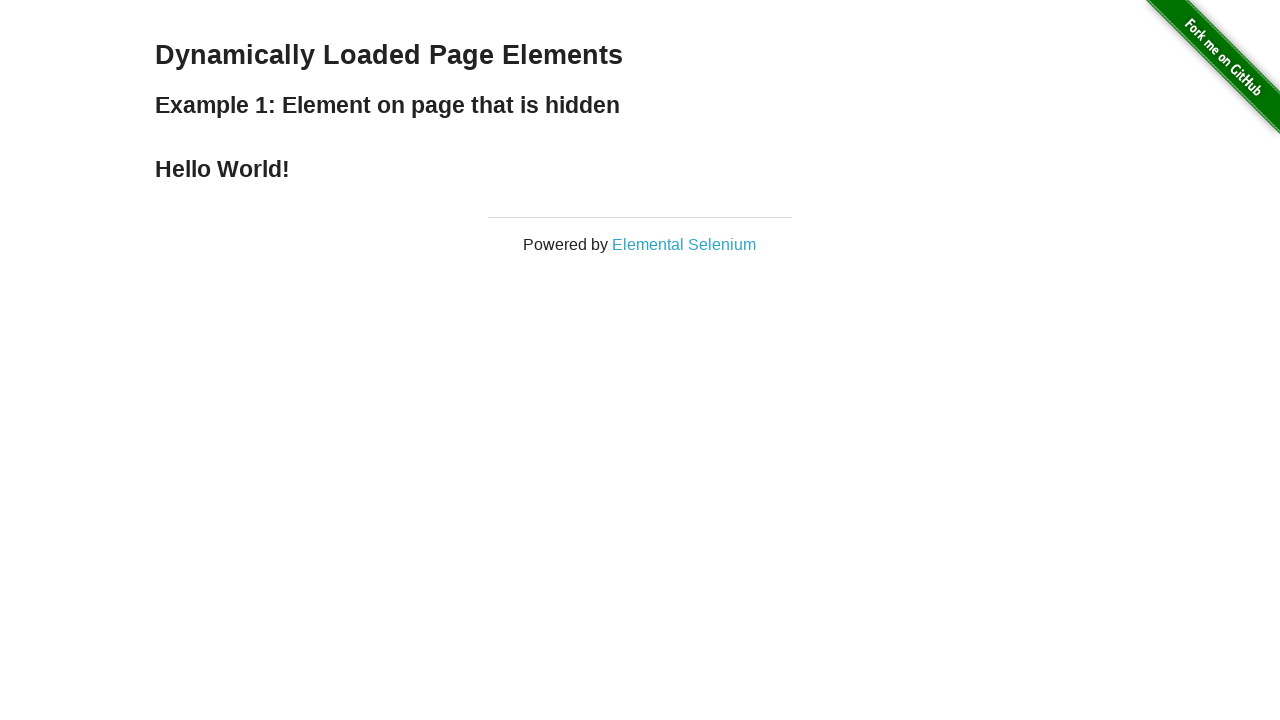

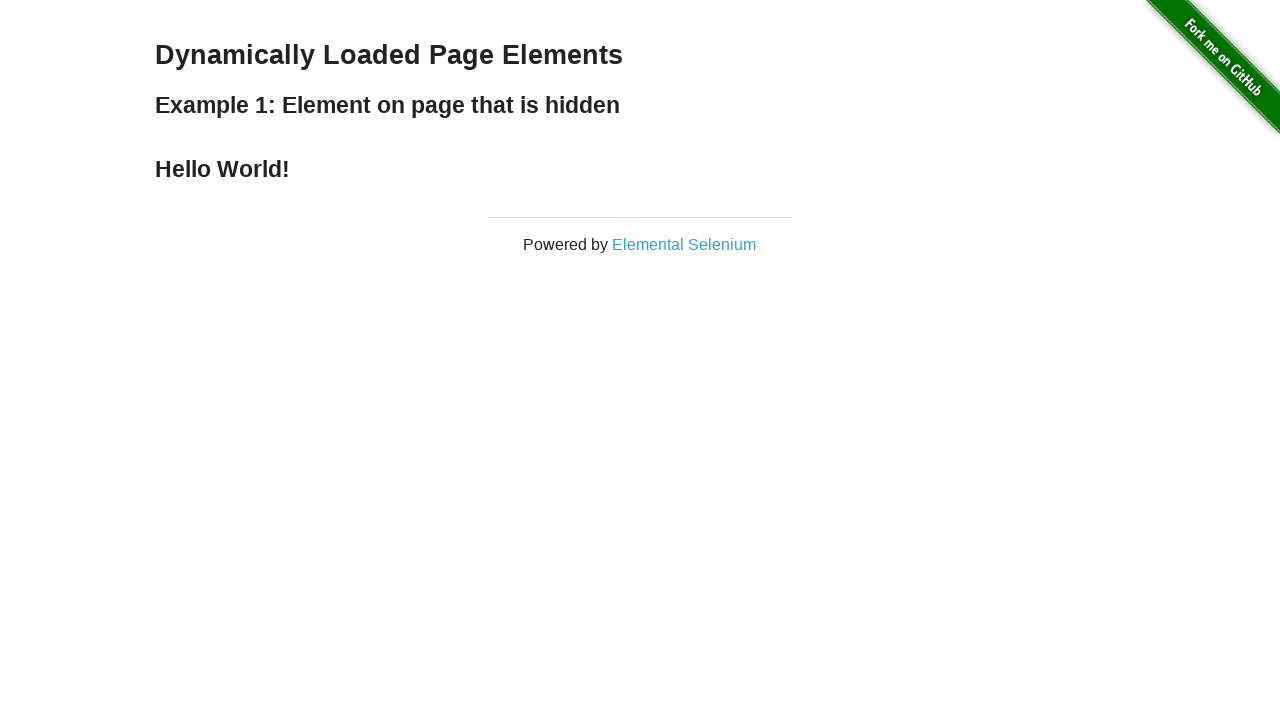